Tests floating menu by scrolling the page and verifying the menu remains visible at all scroll positions

Starting URL: https://the-internet.herokuapp.com/floating_menu

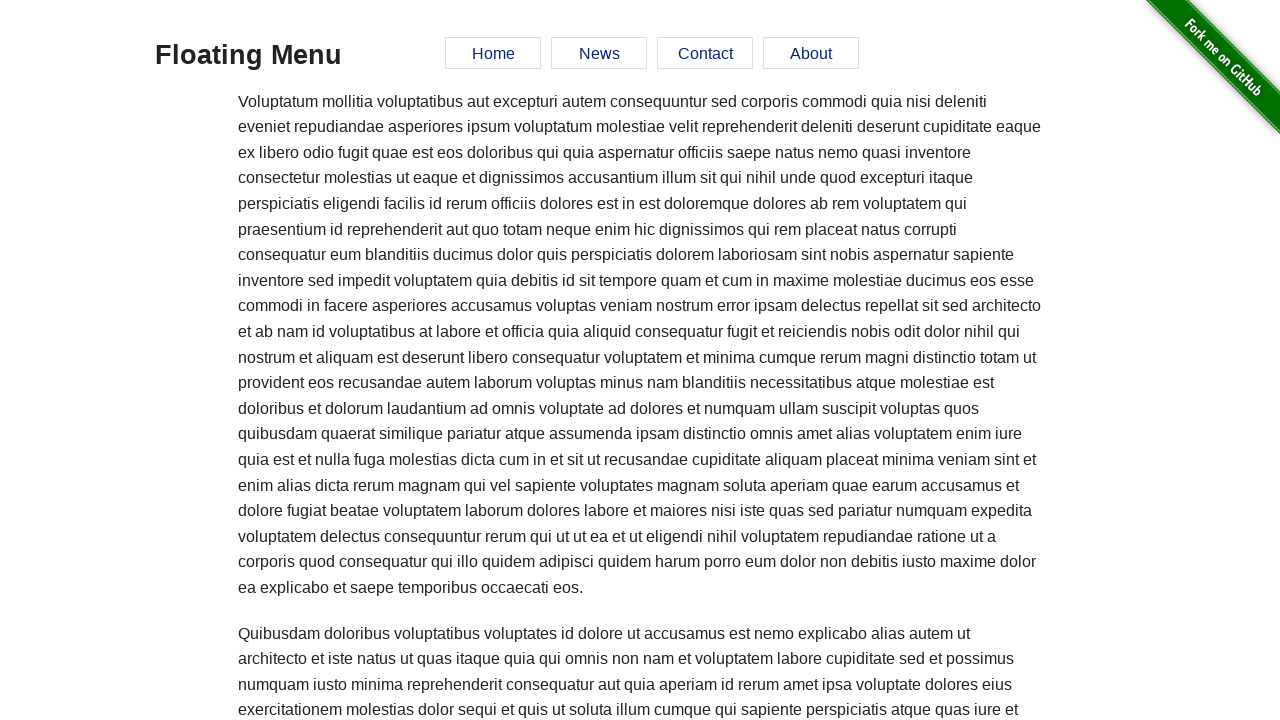

Located home button in floating menu
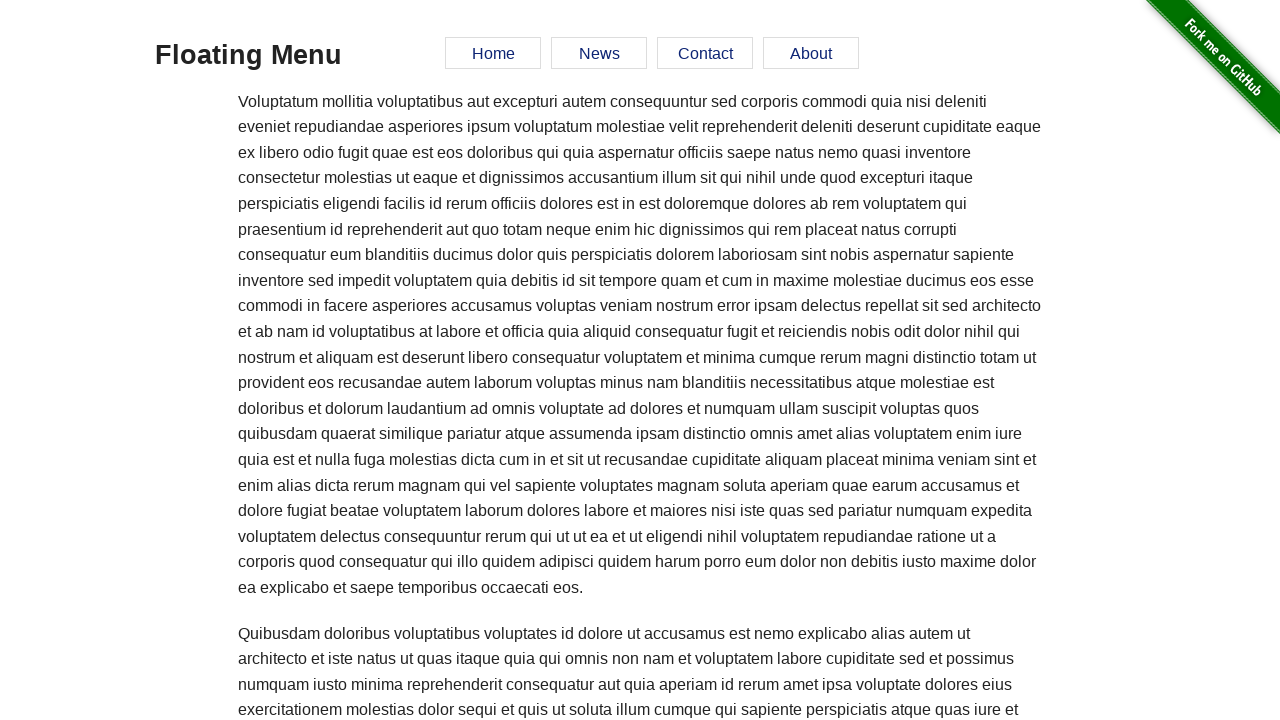

Verified home button is visible at top of page
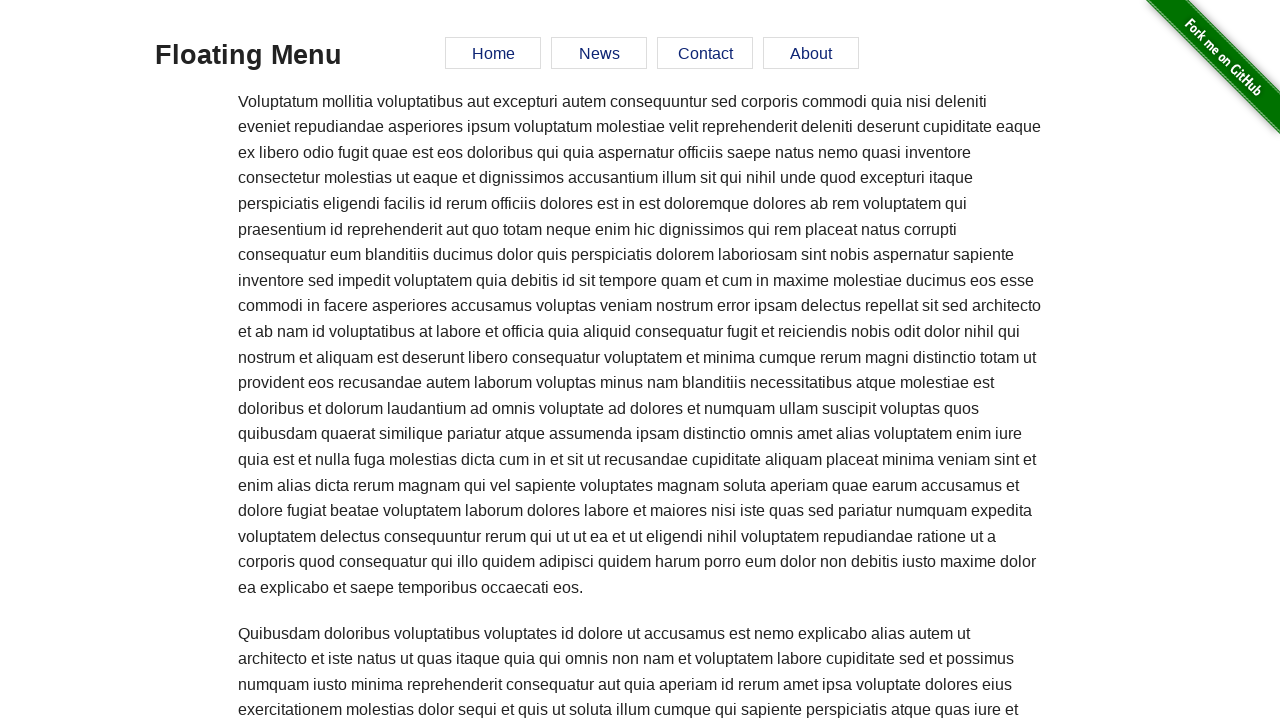

Scrolled page down by 2000 pixels
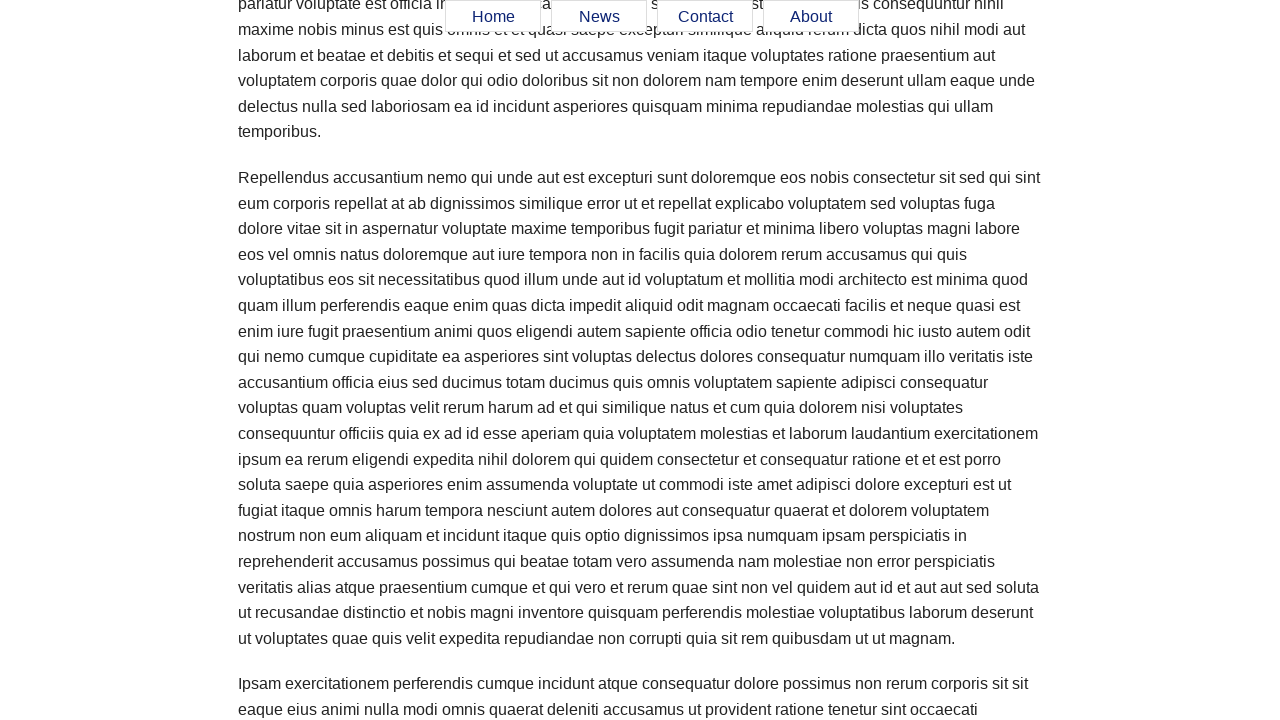

Waited 500ms for scroll animation to complete
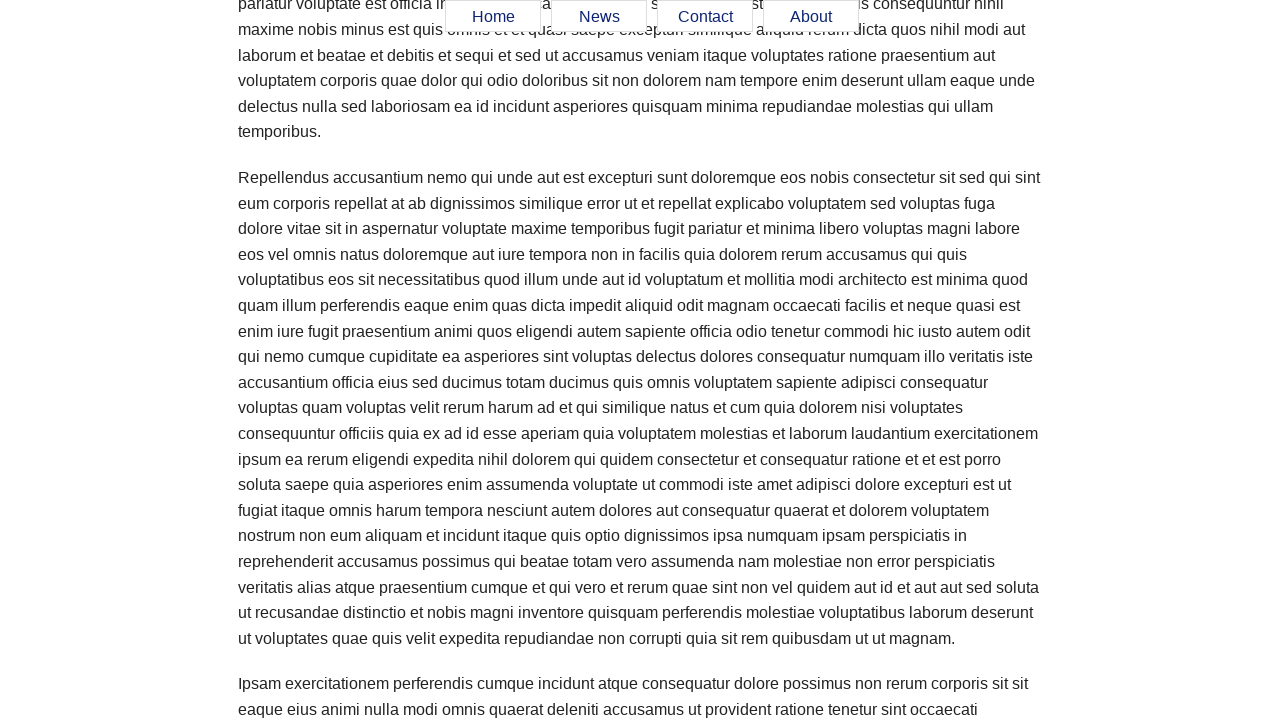

Verified home button remains visible after scrolling down
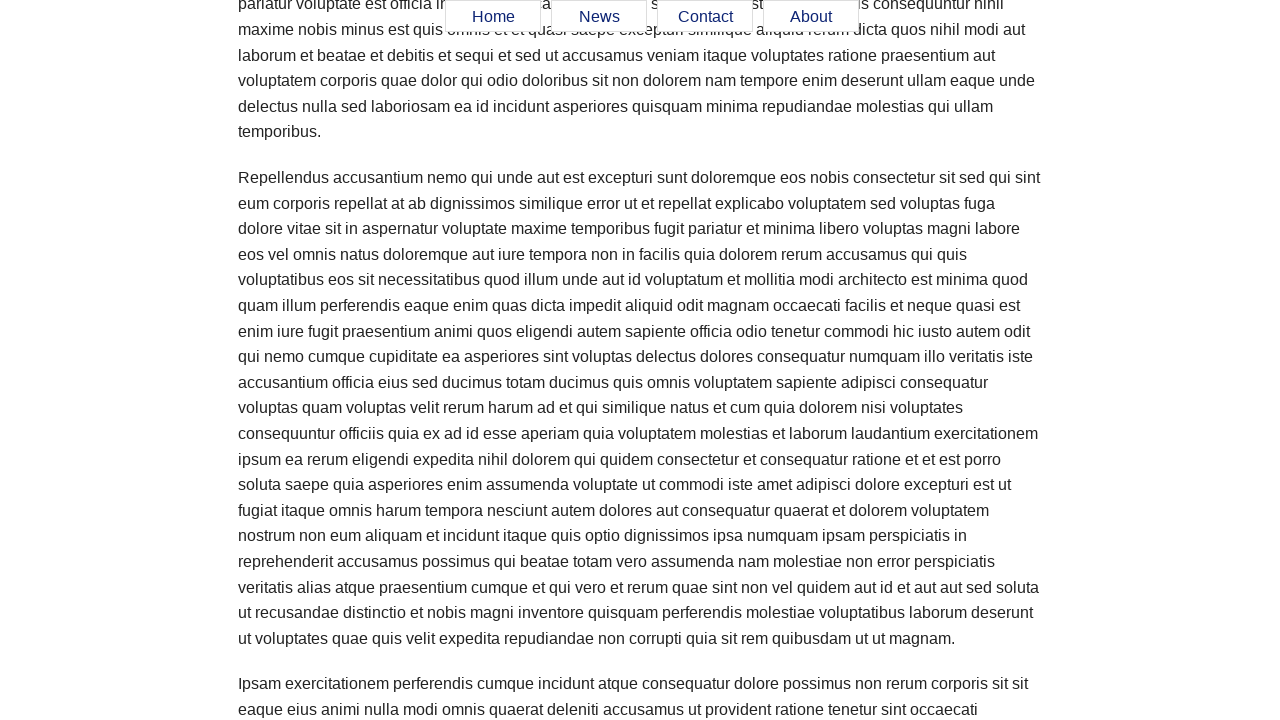

Scrolled page up by 1000 pixels
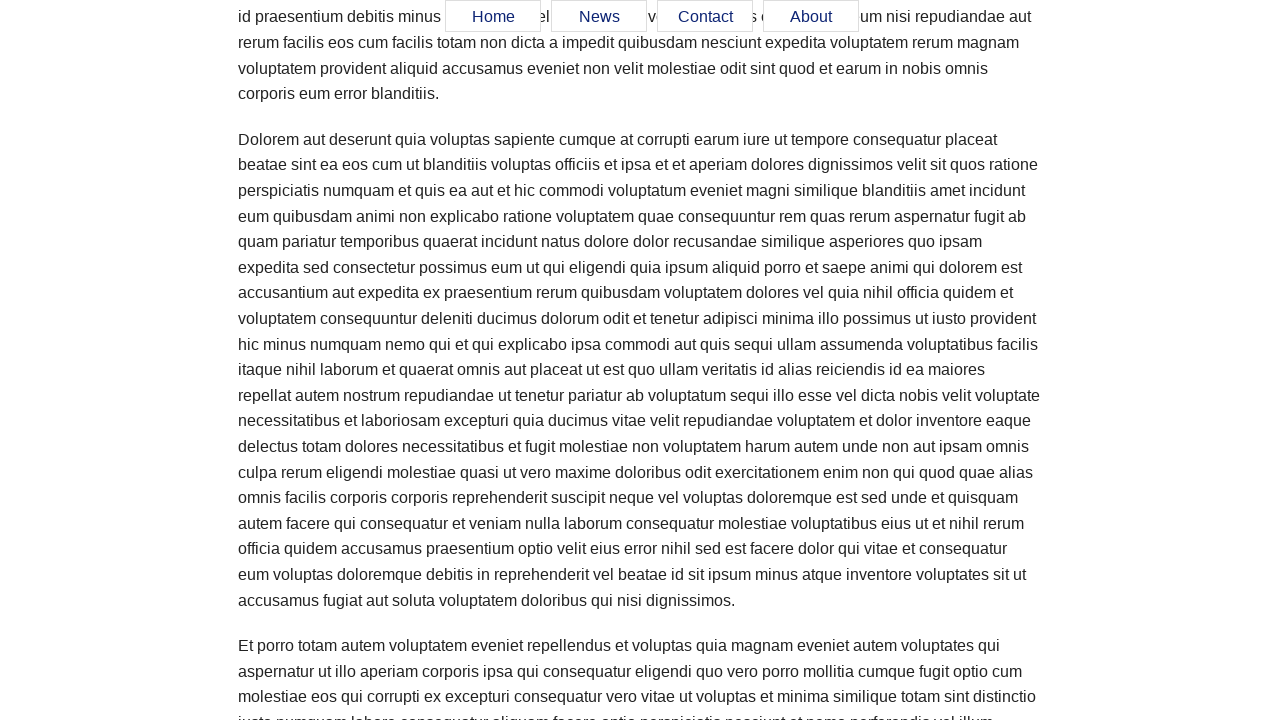

Waited 500ms for scroll animation to complete
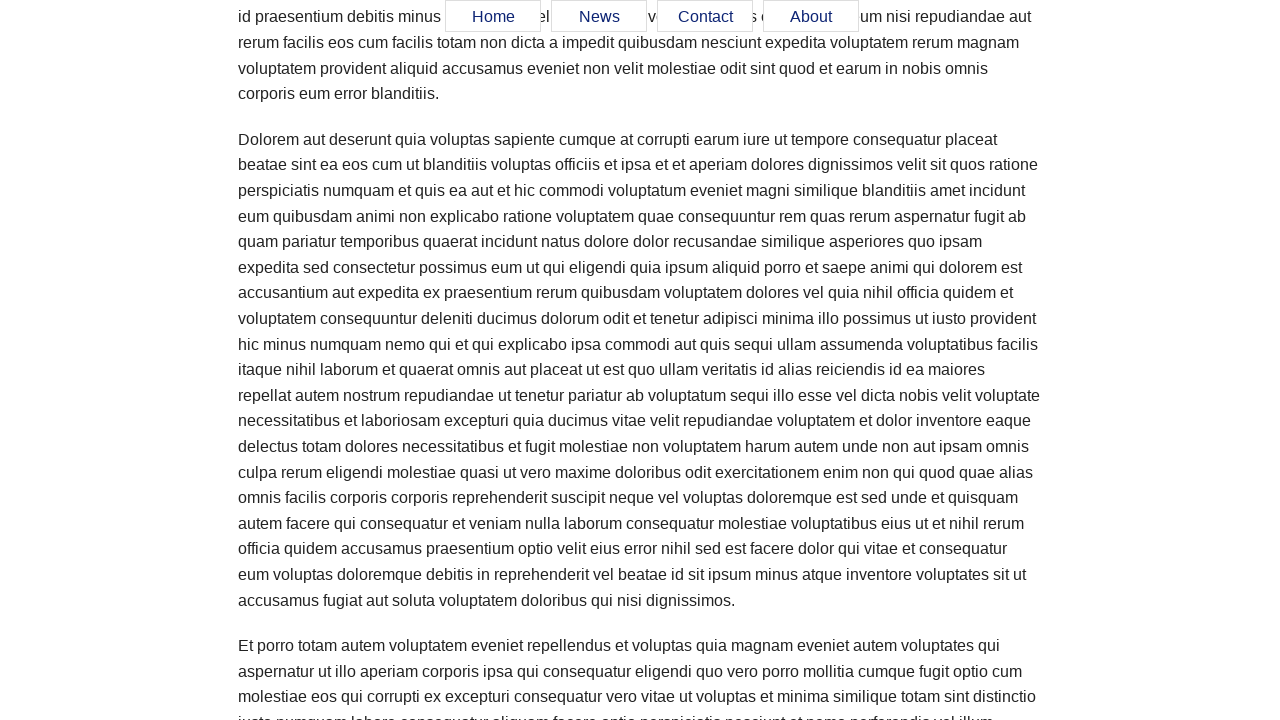

Verified home button remains visible after scrolling up
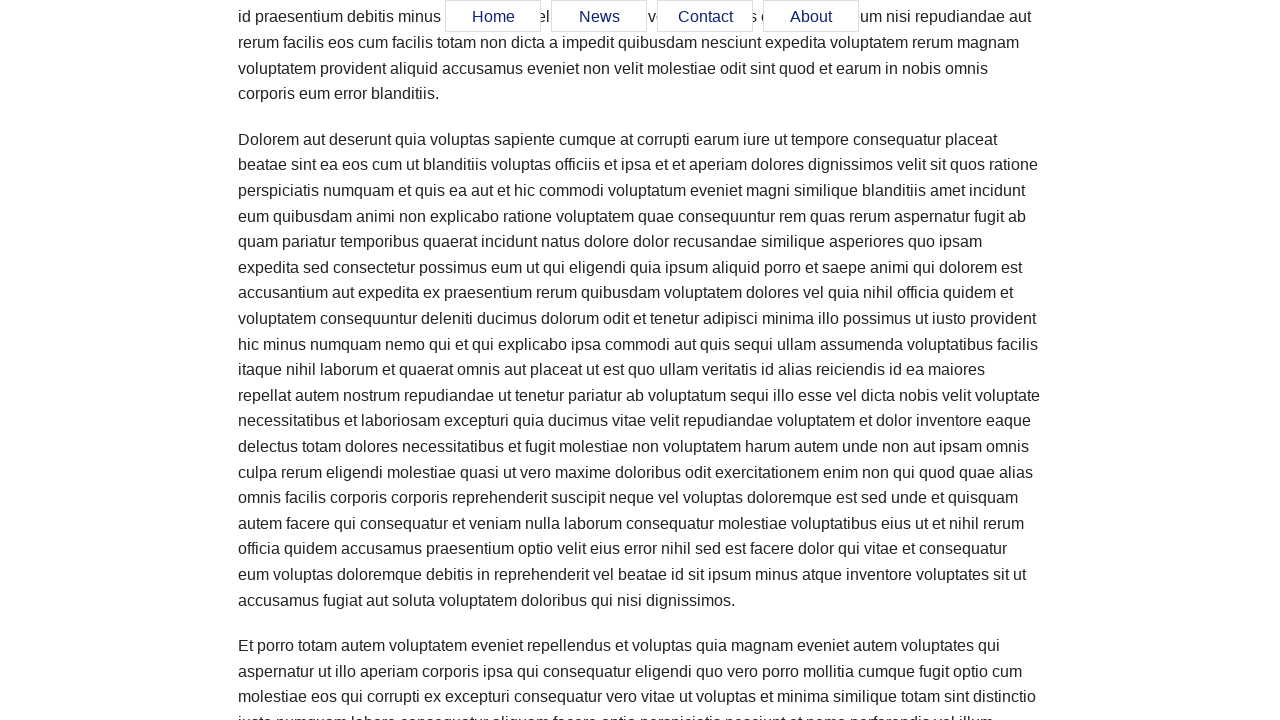

Clicked home button in floating menu at (493, 17) on xpath=//*[@id='menu']//a[@href='#home']
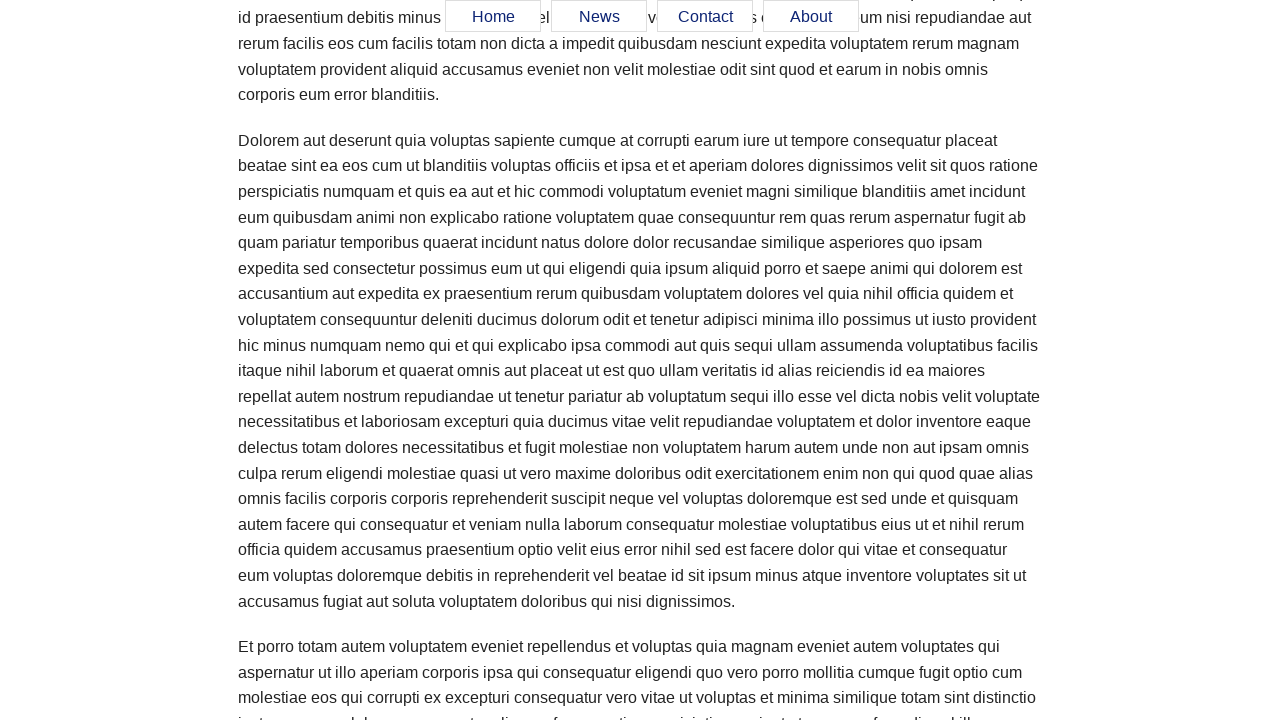

Verified home button remains visible after click
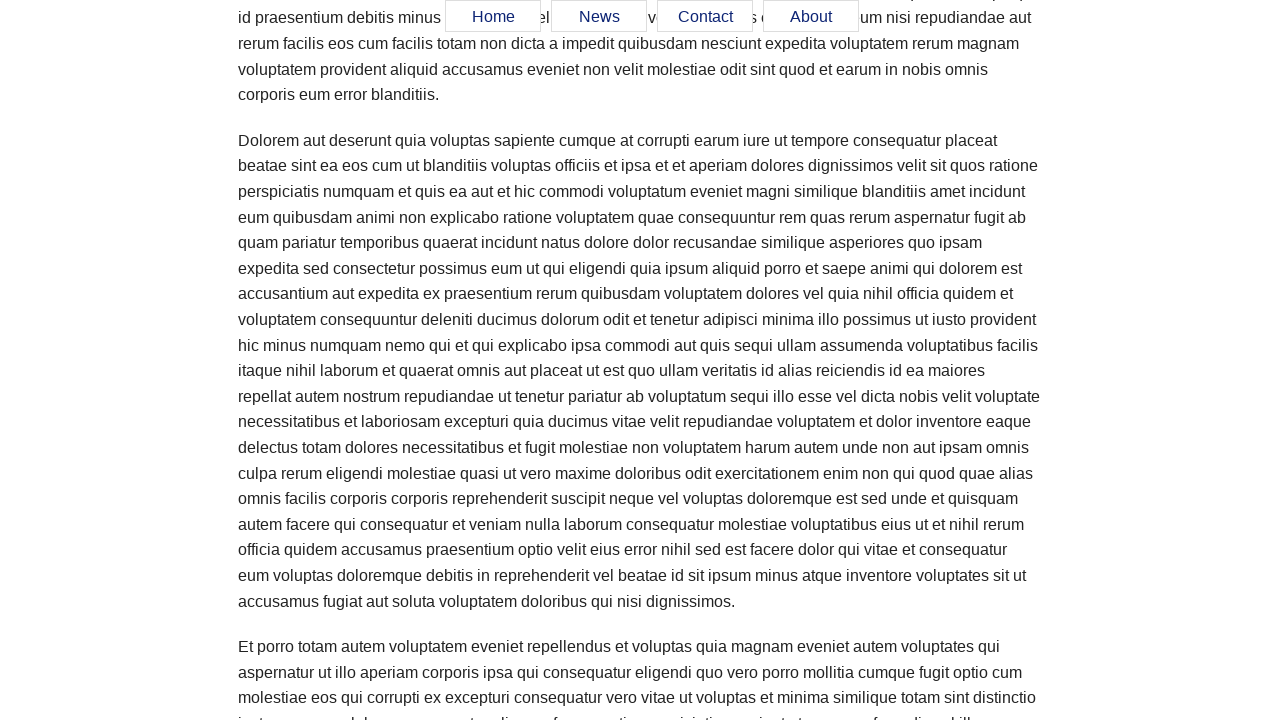

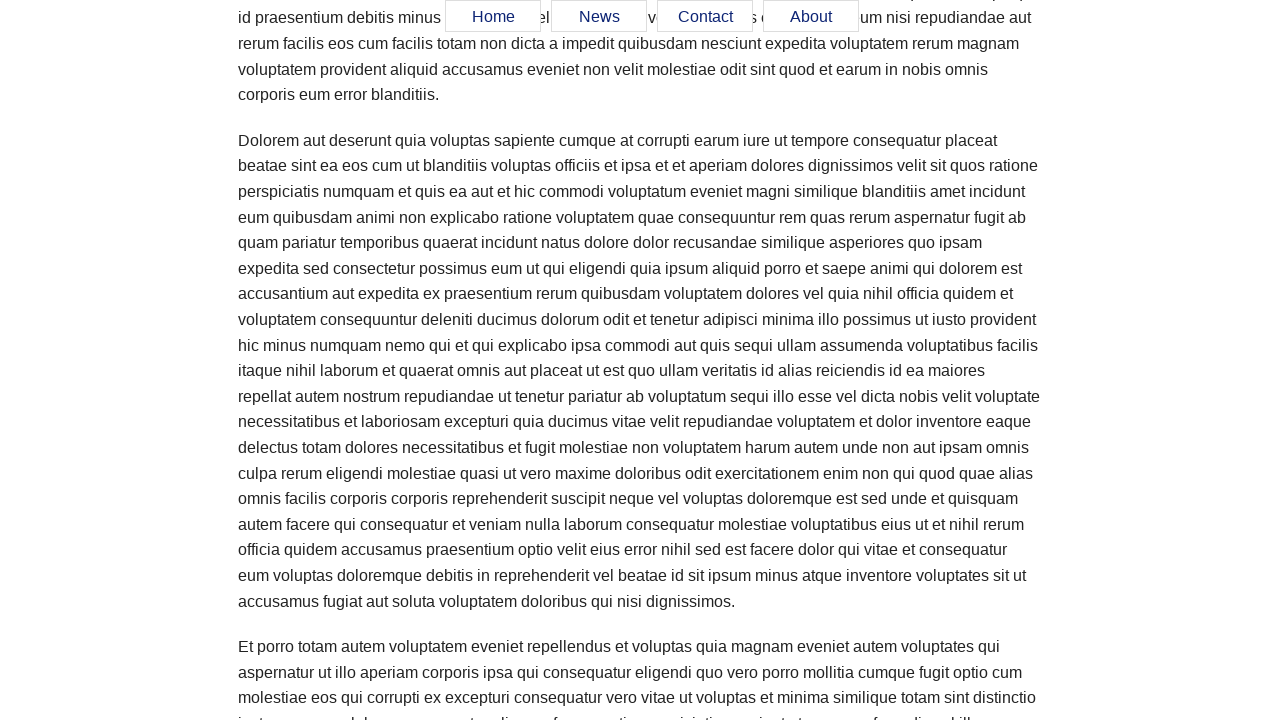